Tests the add/remove elements functionality by clicking the "Add Element" button 5 times to dynamically add new elements to the page

Starting URL: https://the-internet.herokuapp.com/add_remove_elements/

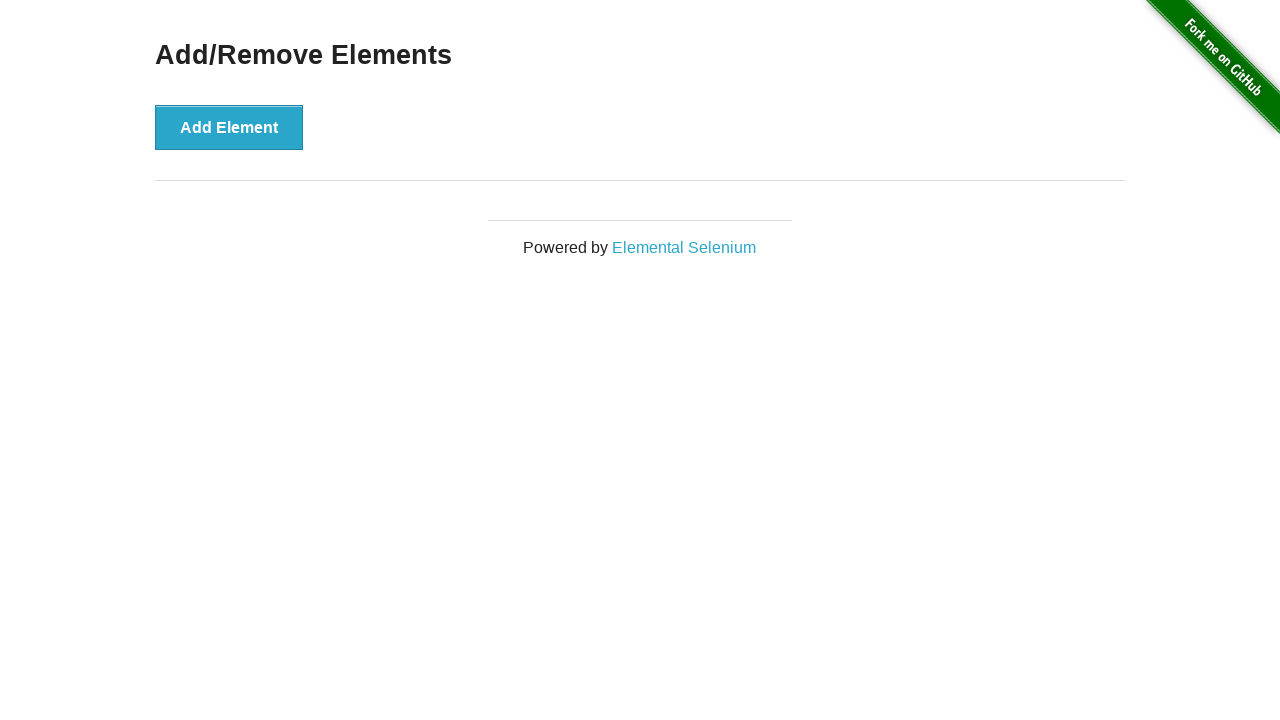

Located the 'Add Element' button
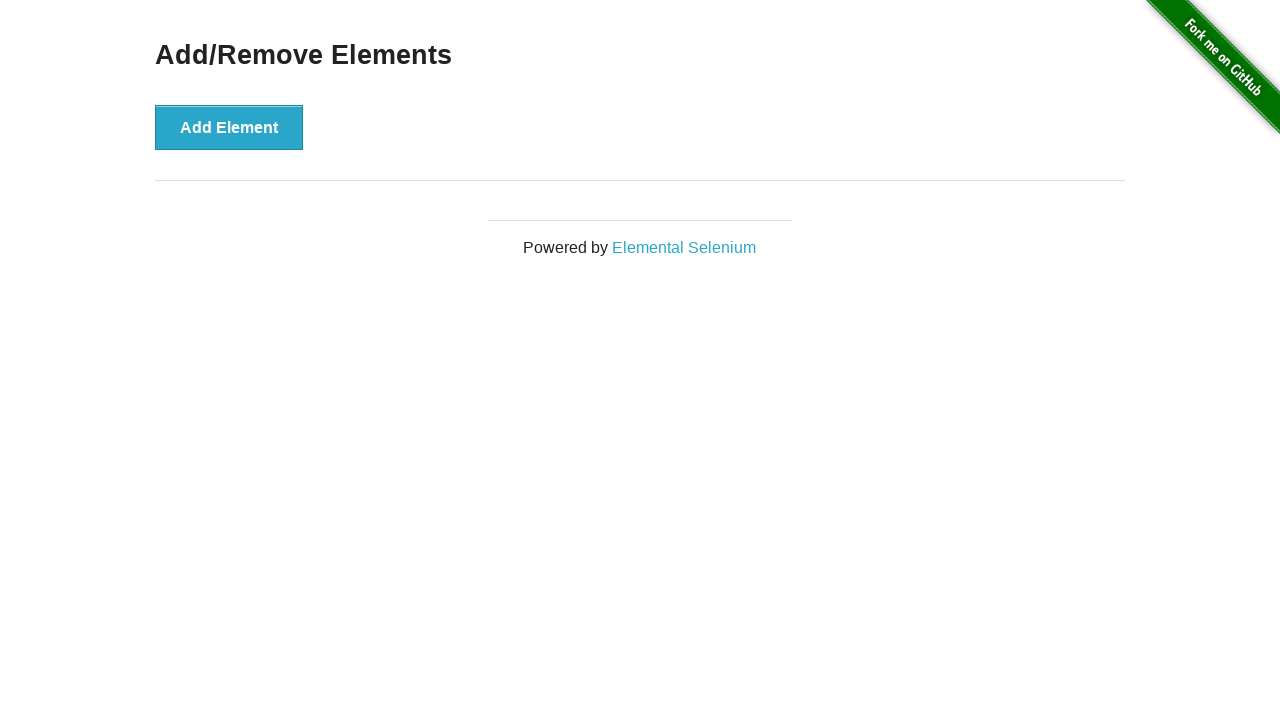

Clicked 'Add Element' button (iteration 1 of 5) at (229, 127) on xpath=/html/body/div[2]/div/div/button
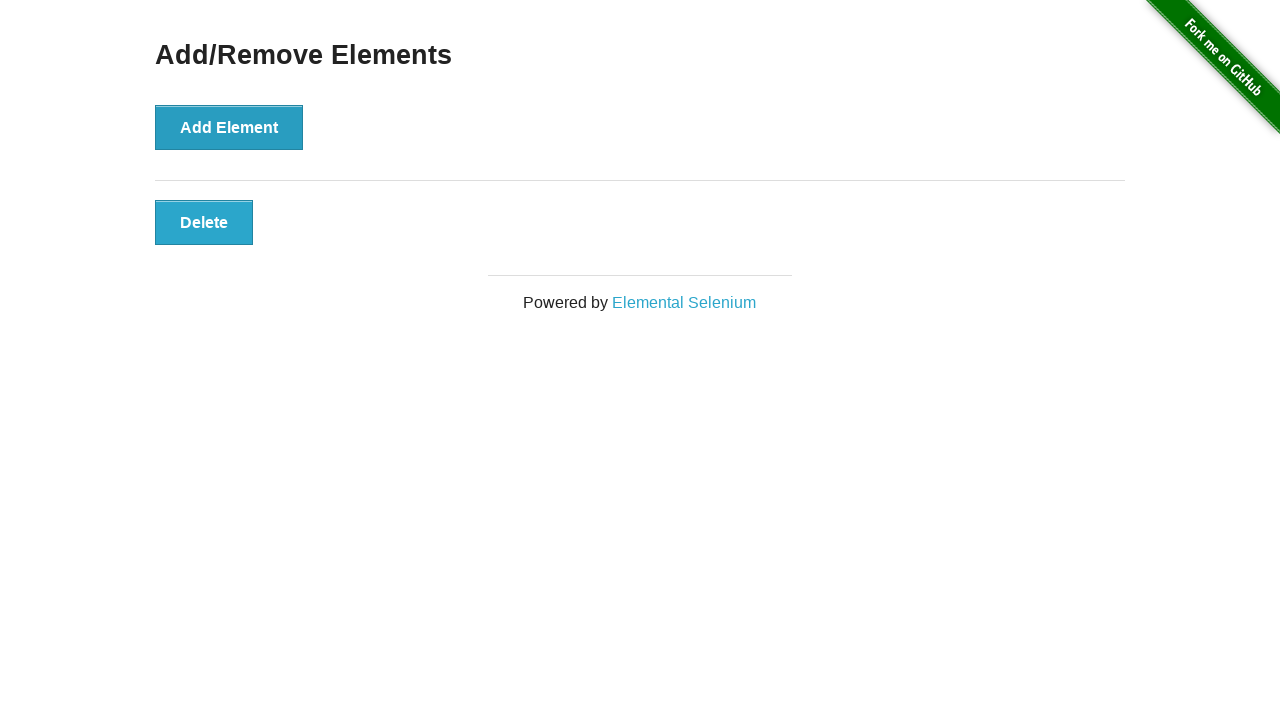

Clicked 'Add Element' button (iteration 2 of 5) at (229, 127) on xpath=/html/body/div[2]/div/div/button
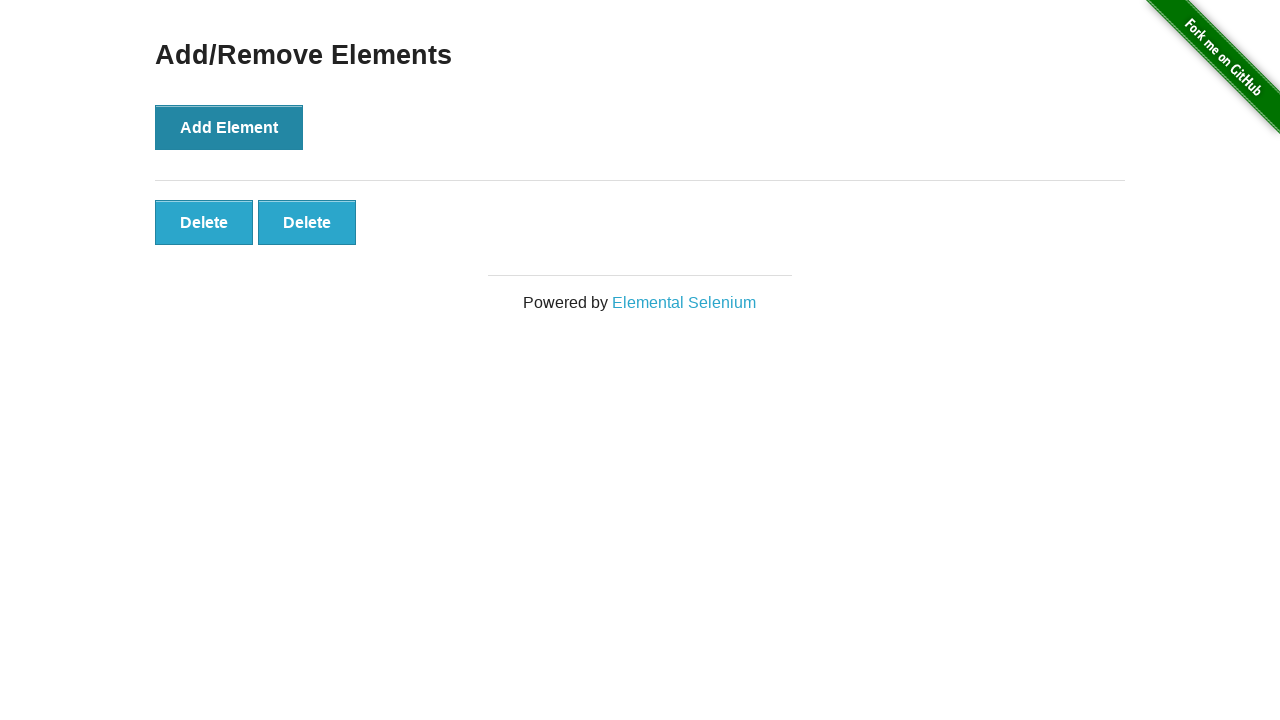

Clicked 'Add Element' button (iteration 3 of 5) at (229, 127) on xpath=/html/body/div[2]/div/div/button
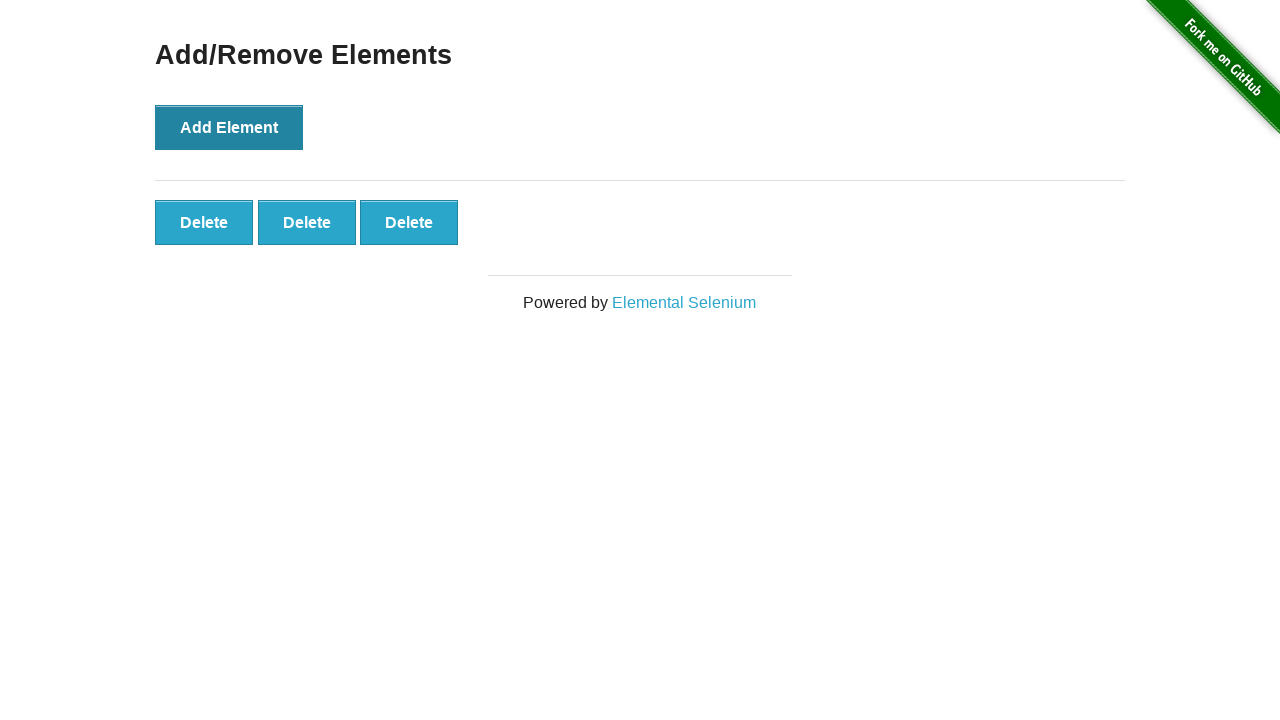

Clicked 'Add Element' button (iteration 4 of 5) at (229, 127) on xpath=/html/body/div[2]/div/div/button
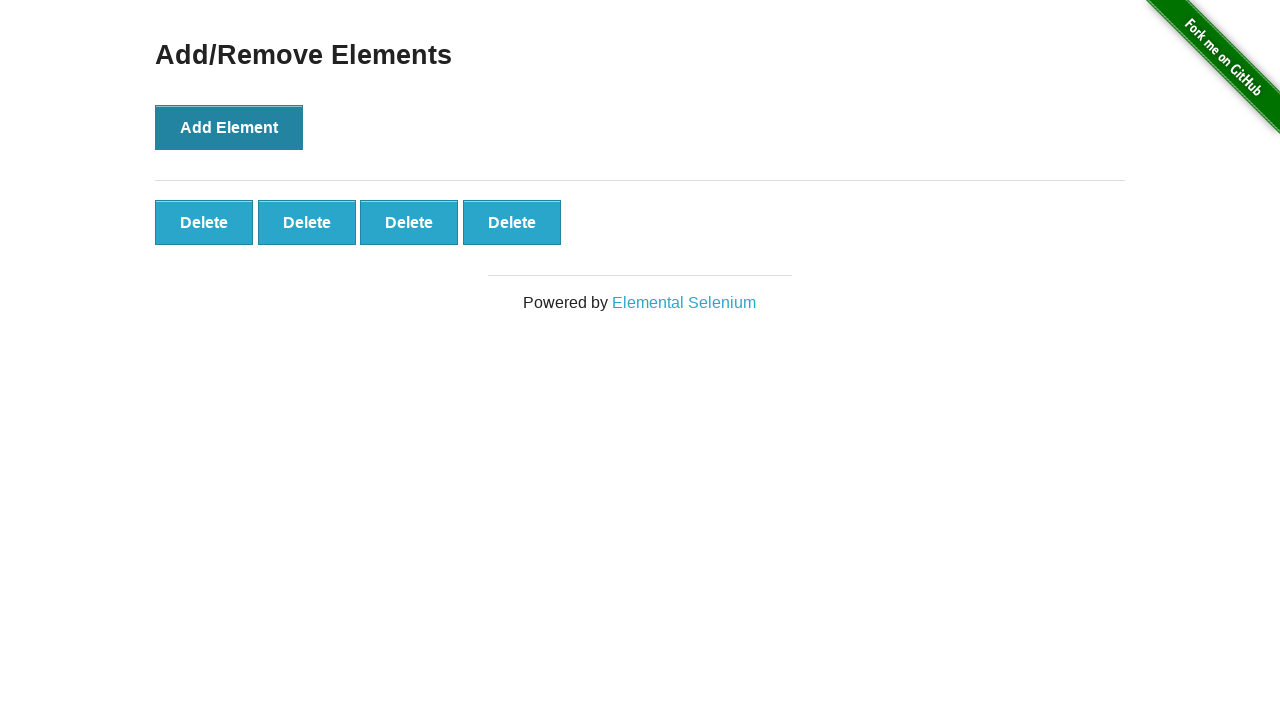

Clicked 'Add Element' button (iteration 5 of 5) at (229, 127) on xpath=/html/body/div[2]/div/div/button
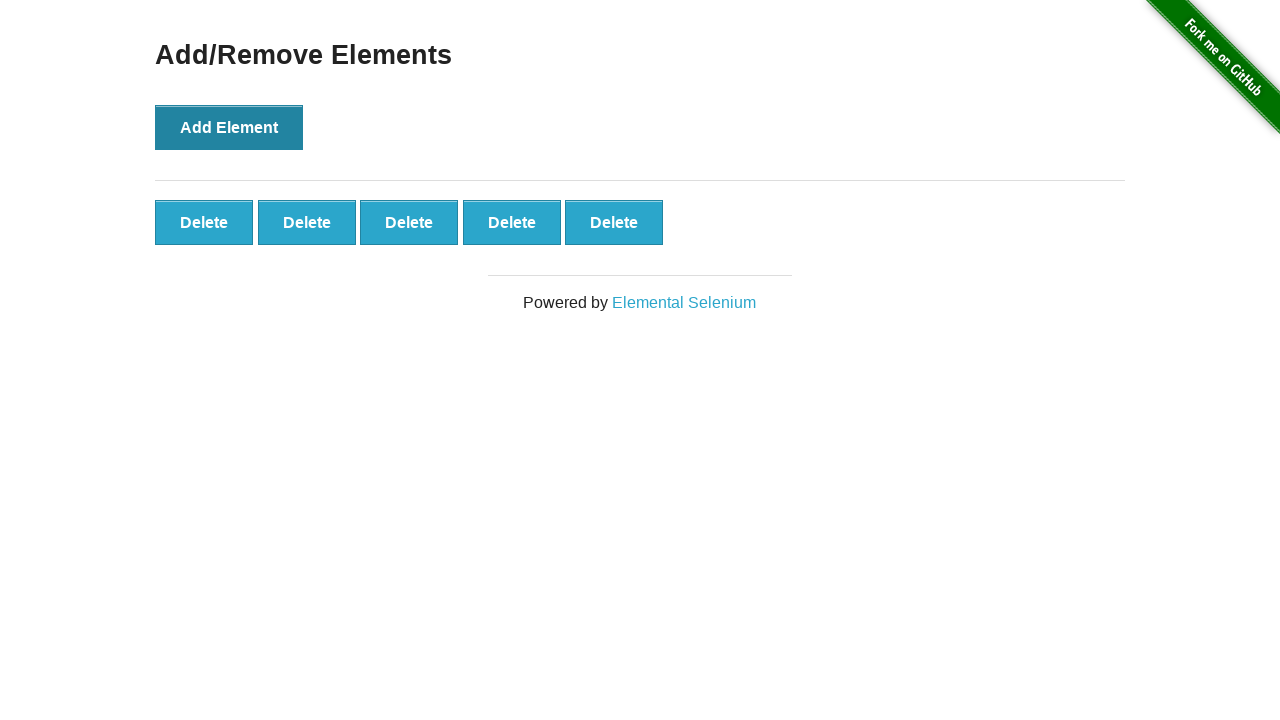

Verified that dynamically added elements are visible on the page
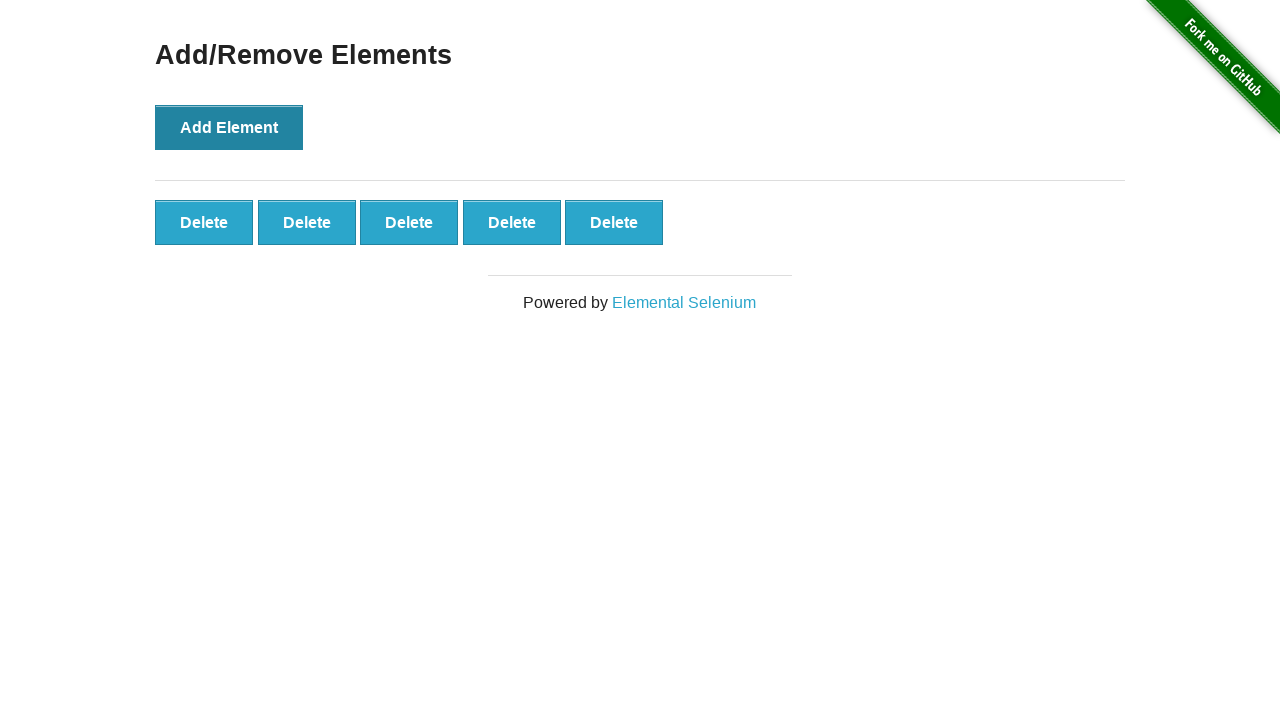

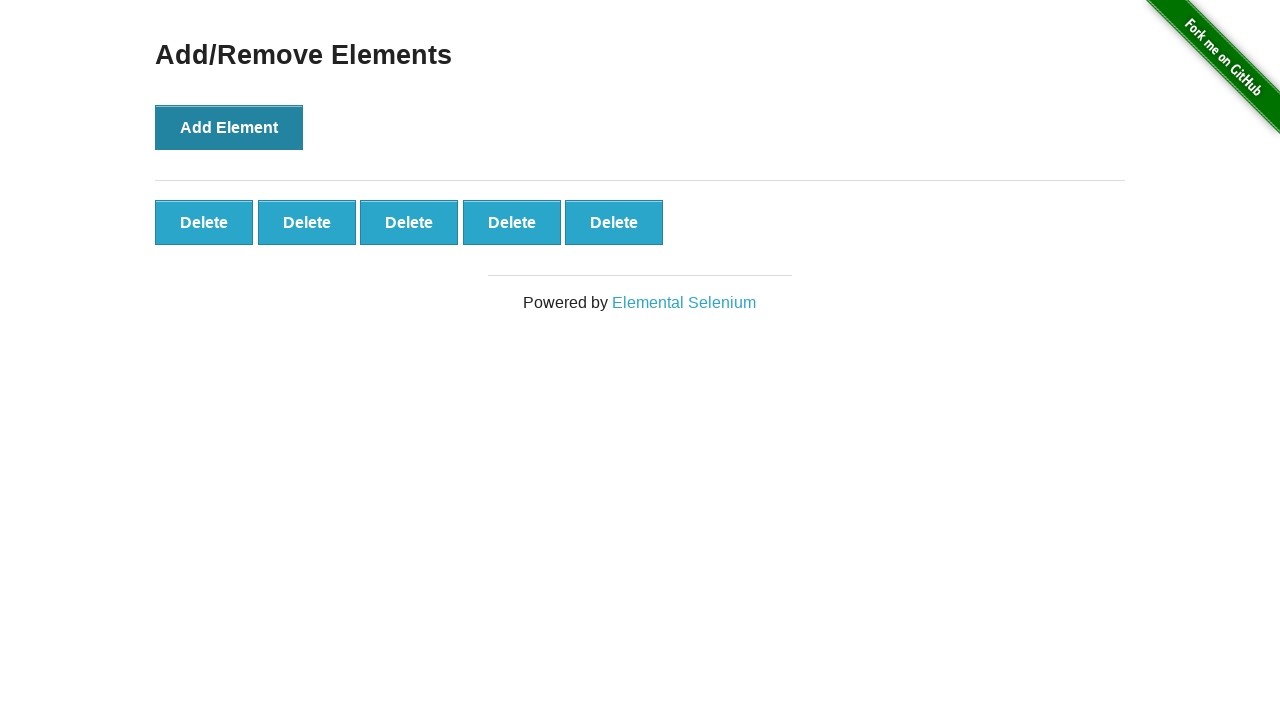